Tests unmarking todo items as complete by unchecking their checkboxes

Starting URL: https://demo.playwright.dev/todomvc

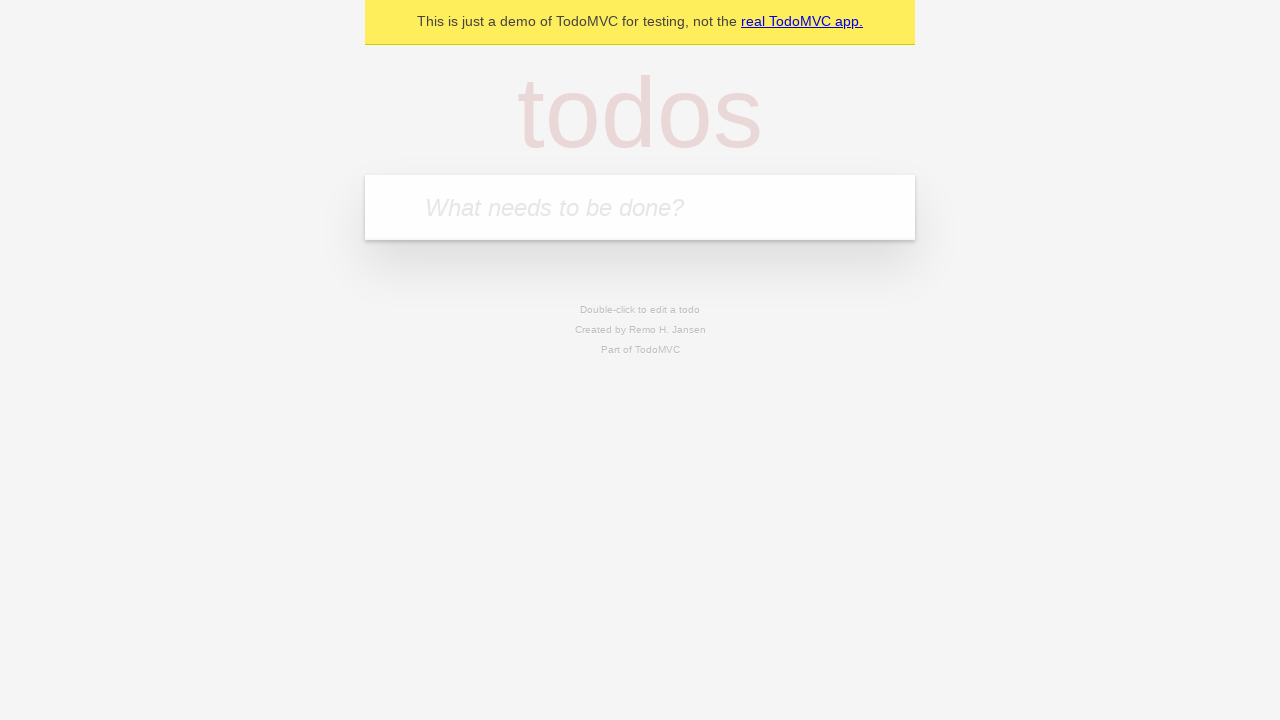

Filled todo input with 'buy some cheese' on internal:attr=[placeholder="What needs to be done?"i]
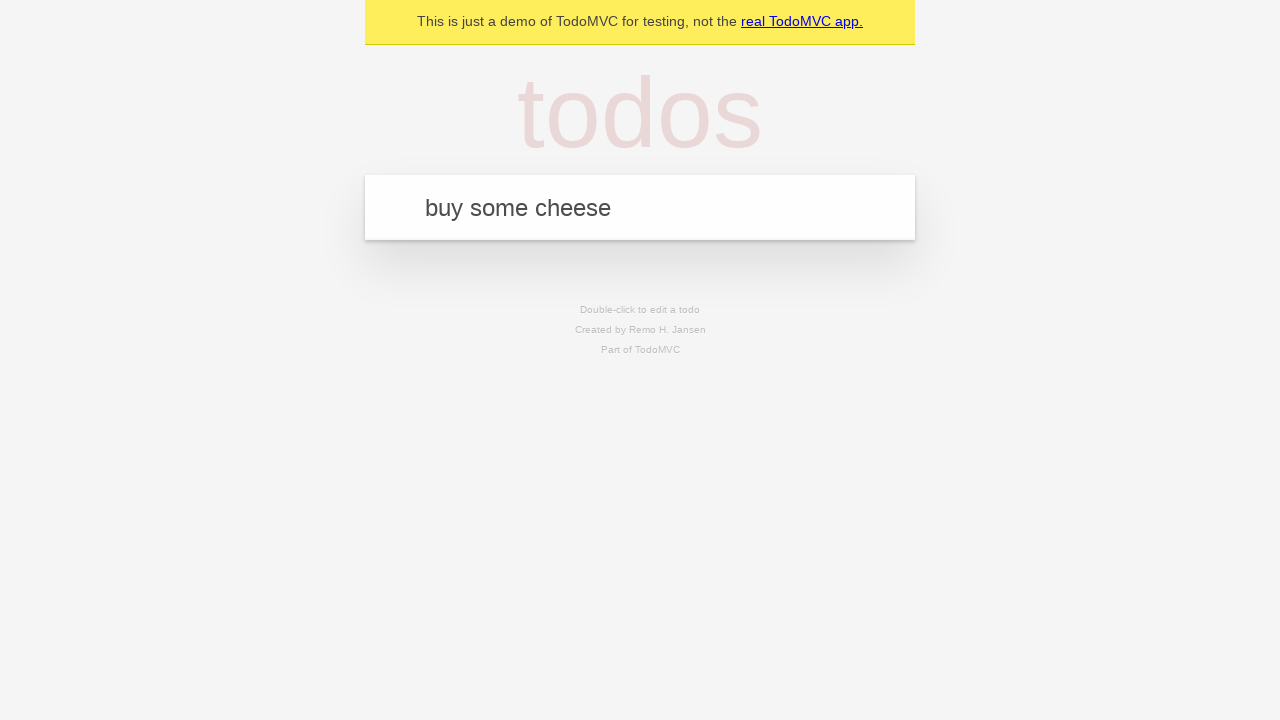

Pressed Enter to create first todo item on internal:attr=[placeholder="What needs to be done?"i]
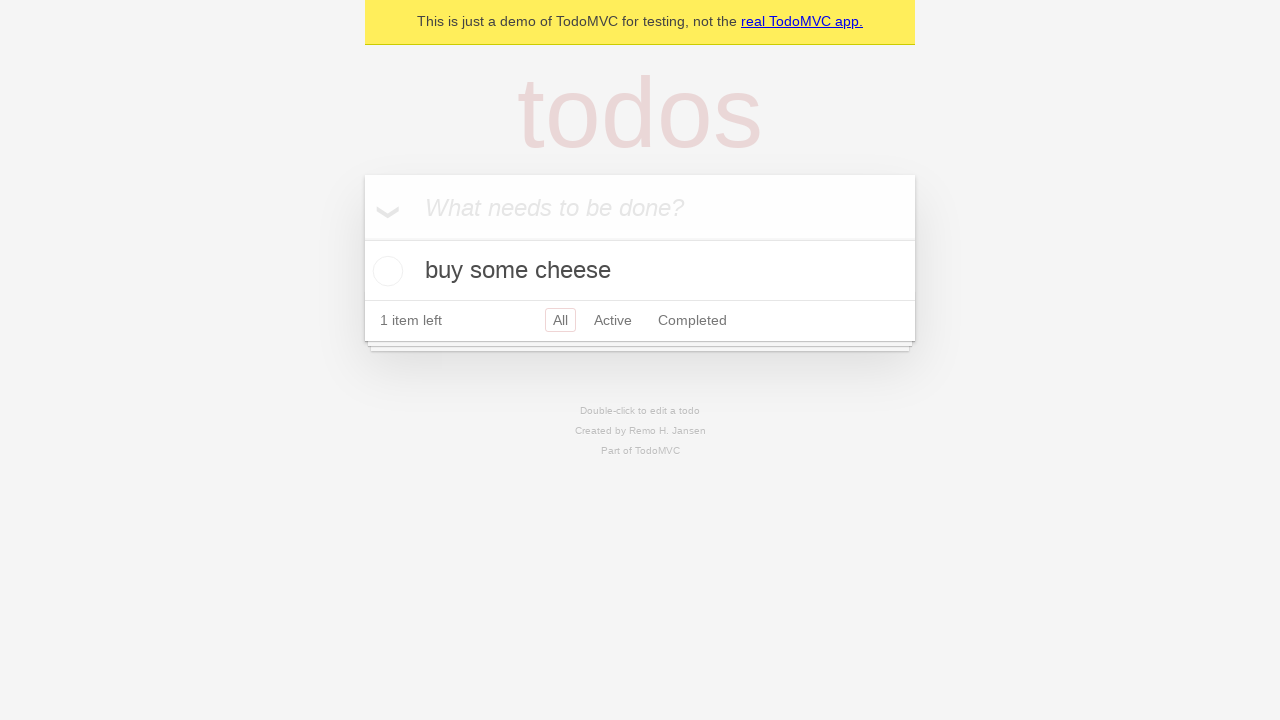

Filled todo input with 'feed the cat' on internal:attr=[placeholder="What needs to be done?"i]
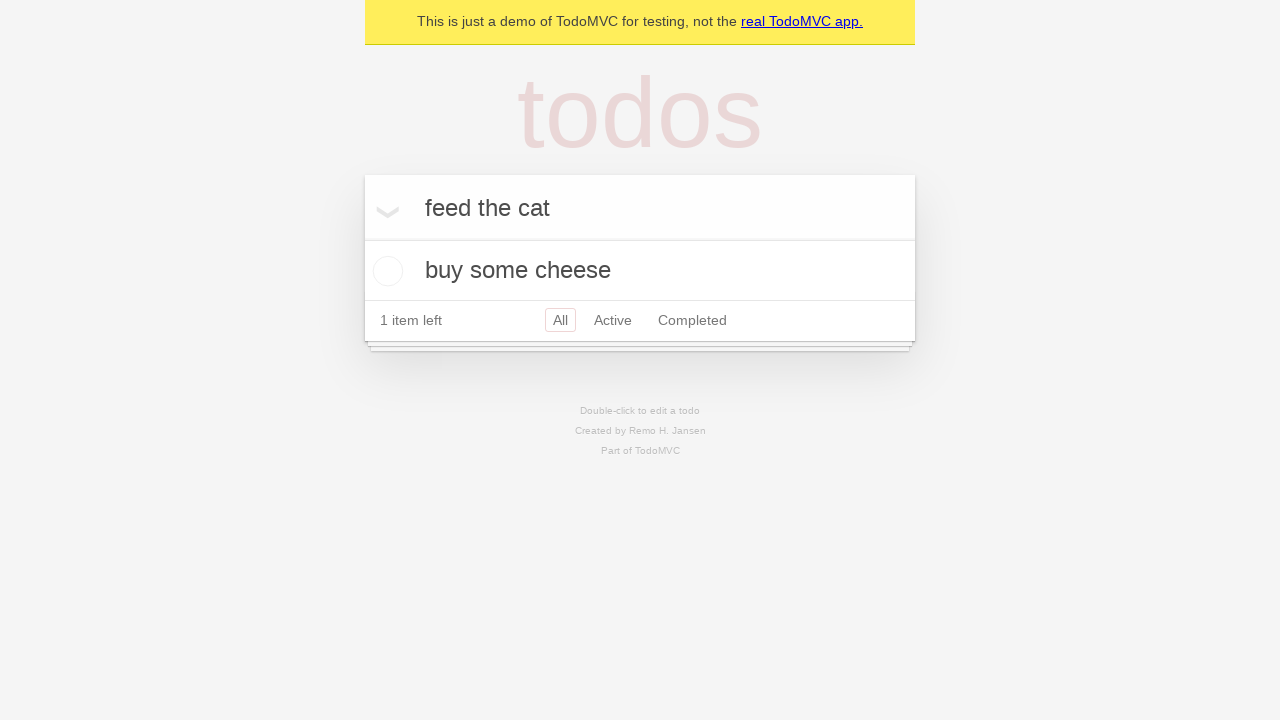

Pressed Enter to create second todo item on internal:attr=[placeholder="What needs to be done?"i]
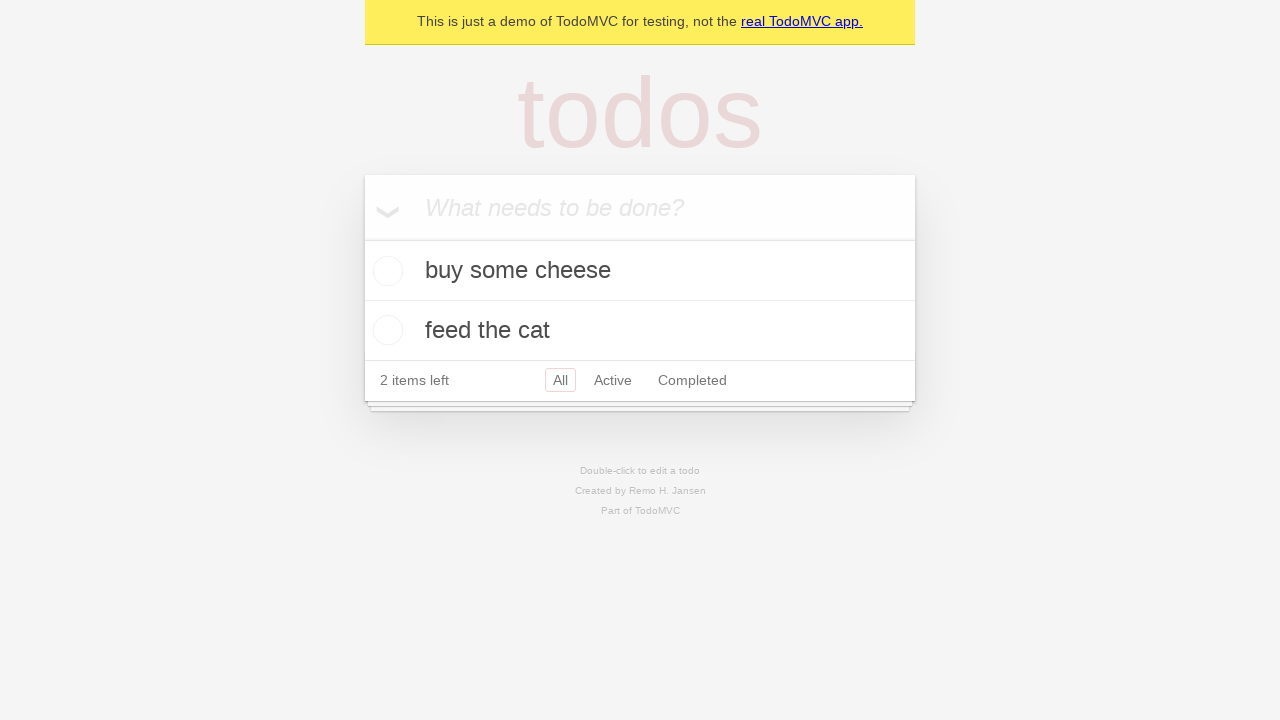

Located first todo item
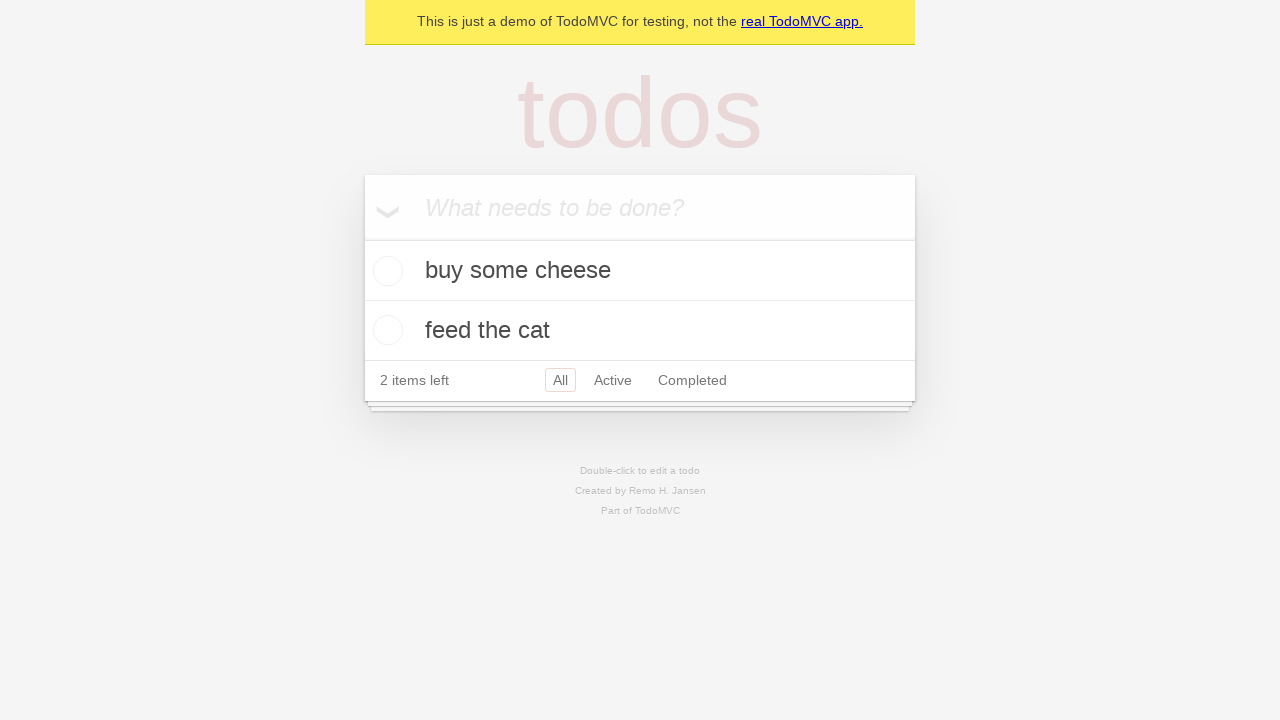

Located checkbox for first todo item
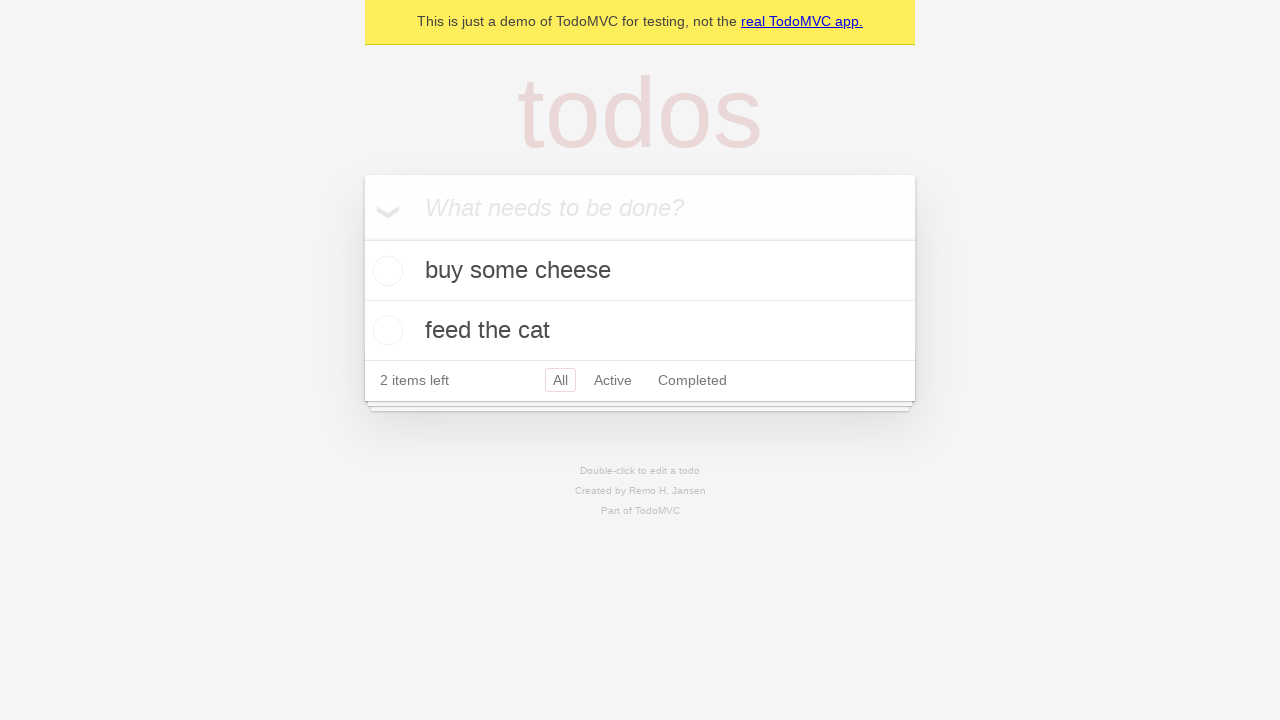

Checked first todo item to mark it as complete at (385, 271) on internal:testid=[data-testid="todo-item"s] >> nth=0 >> internal:role=checkbox
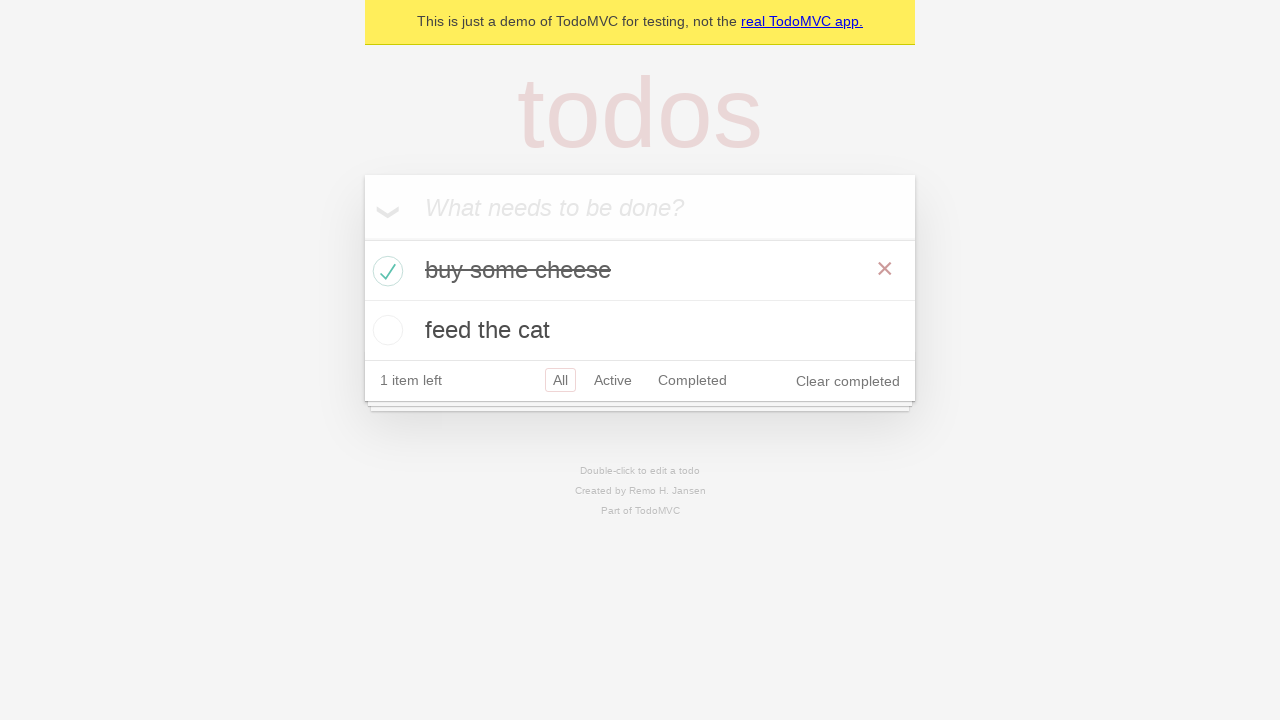

Unchecked first todo item to mark it as incomplete at (385, 271) on internal:testid=[data-testid="todo-item"s] >> nth=0 >> internal:role=checkbox
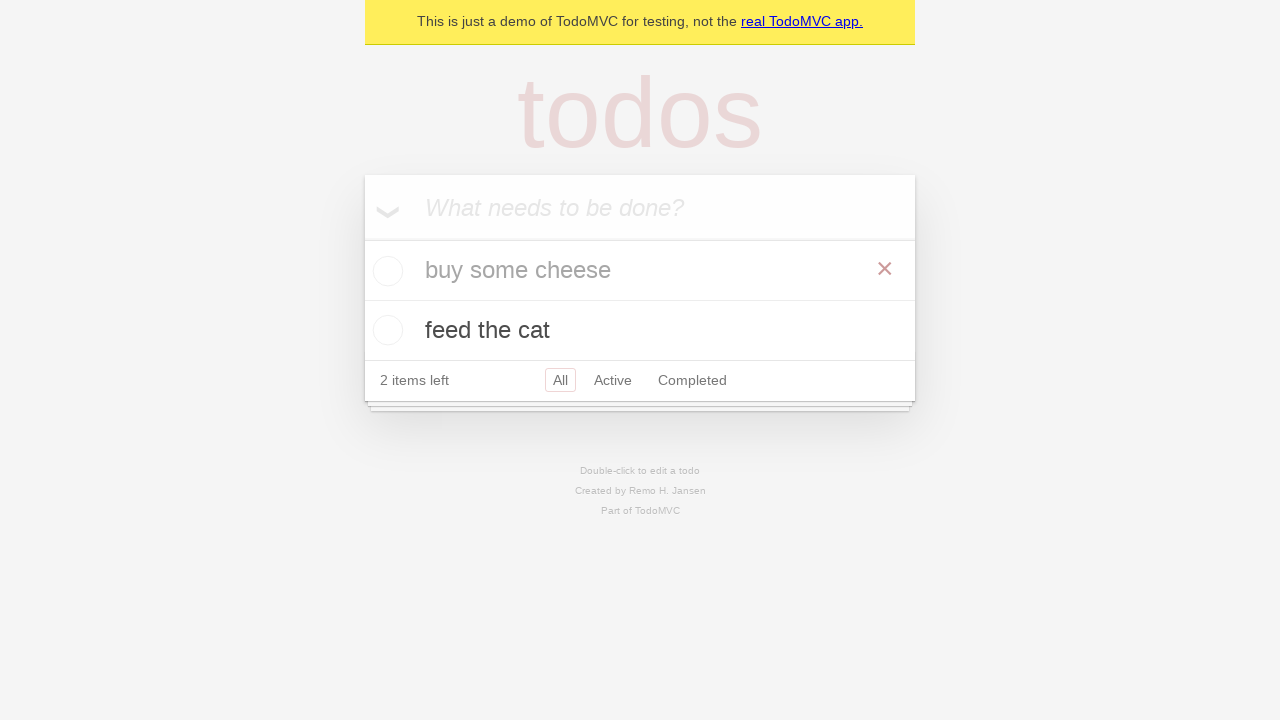

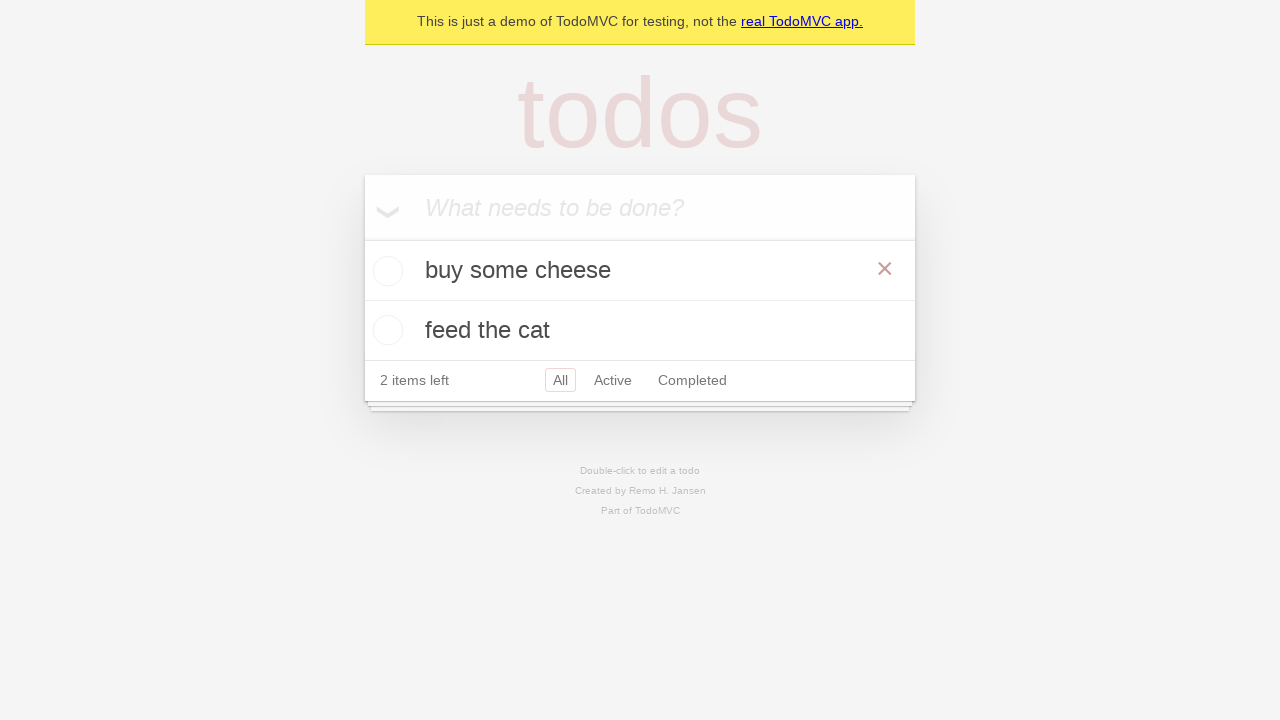